Tests browser window/tab handling by opening a new tab via button click, switching to it, interacting with an alert box, closing the tab, switching back to the parent window, and filling a text field.

Starting URL: https://www.hyrtutorials.com/p/window-handles-practice.html

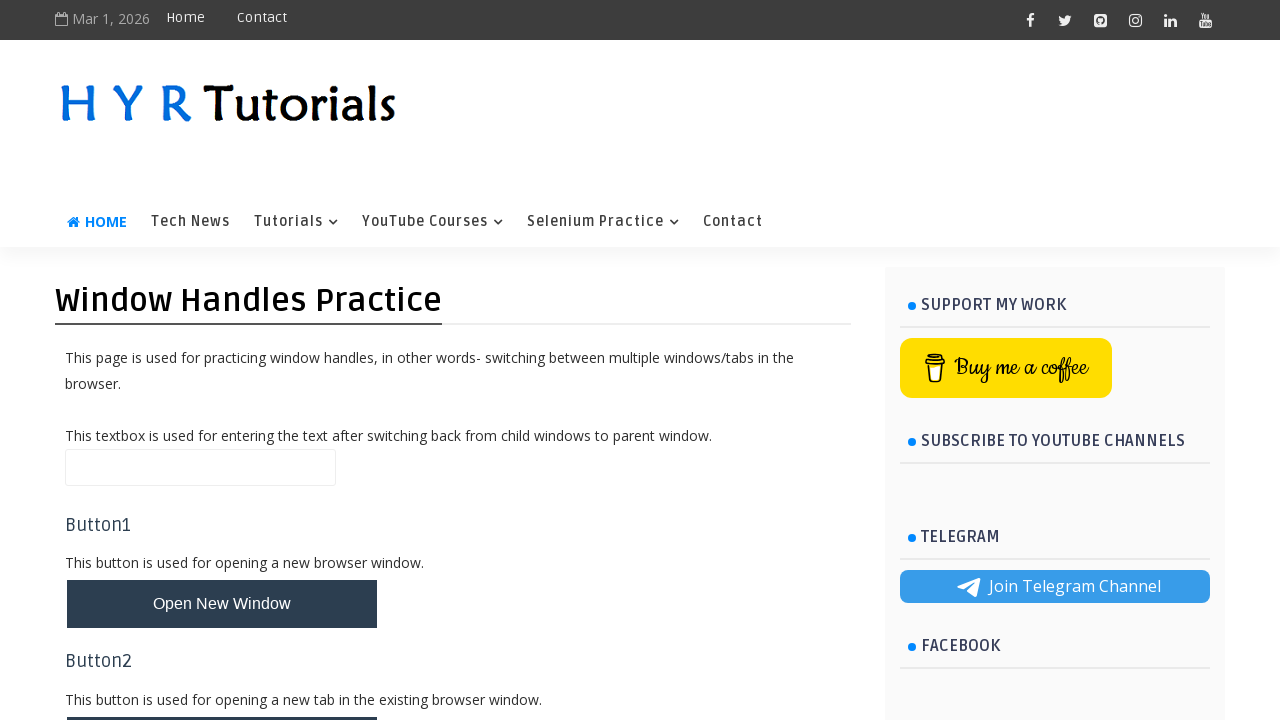

Clicked button to open new tab at (222, 696) on #newTabBtn
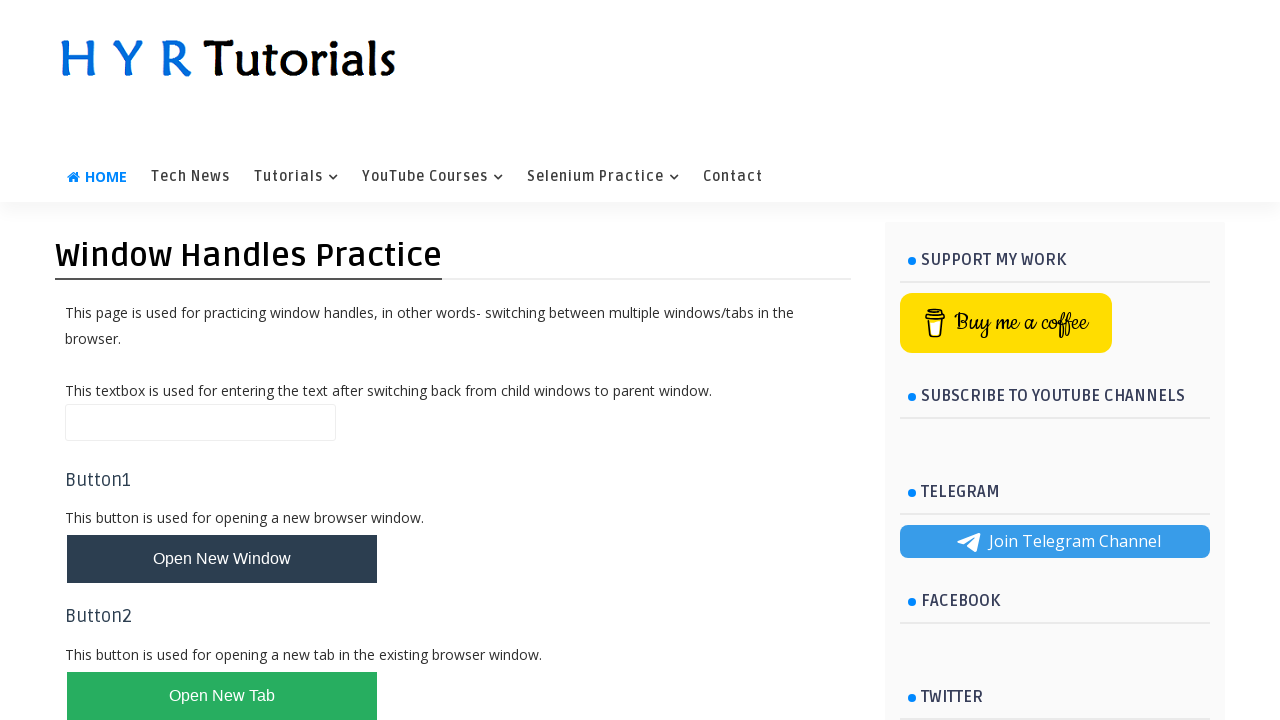

New tab loaded and ready
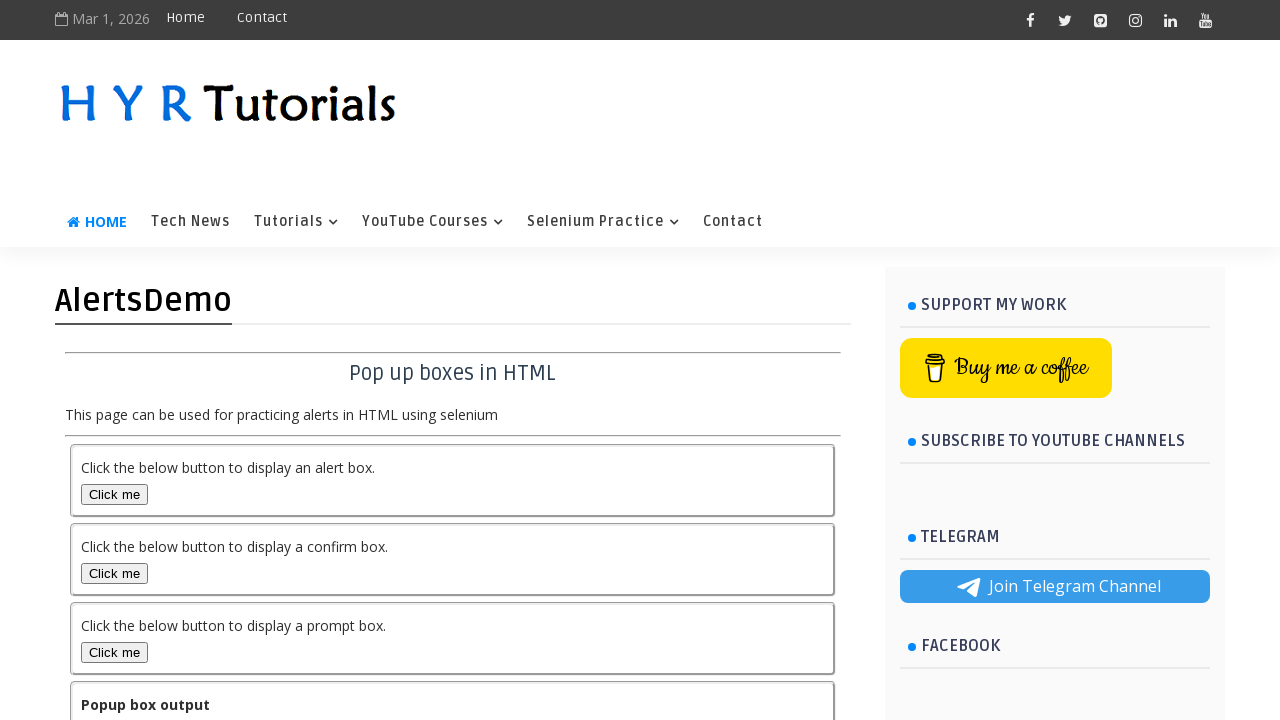

Read output text from new tab: 

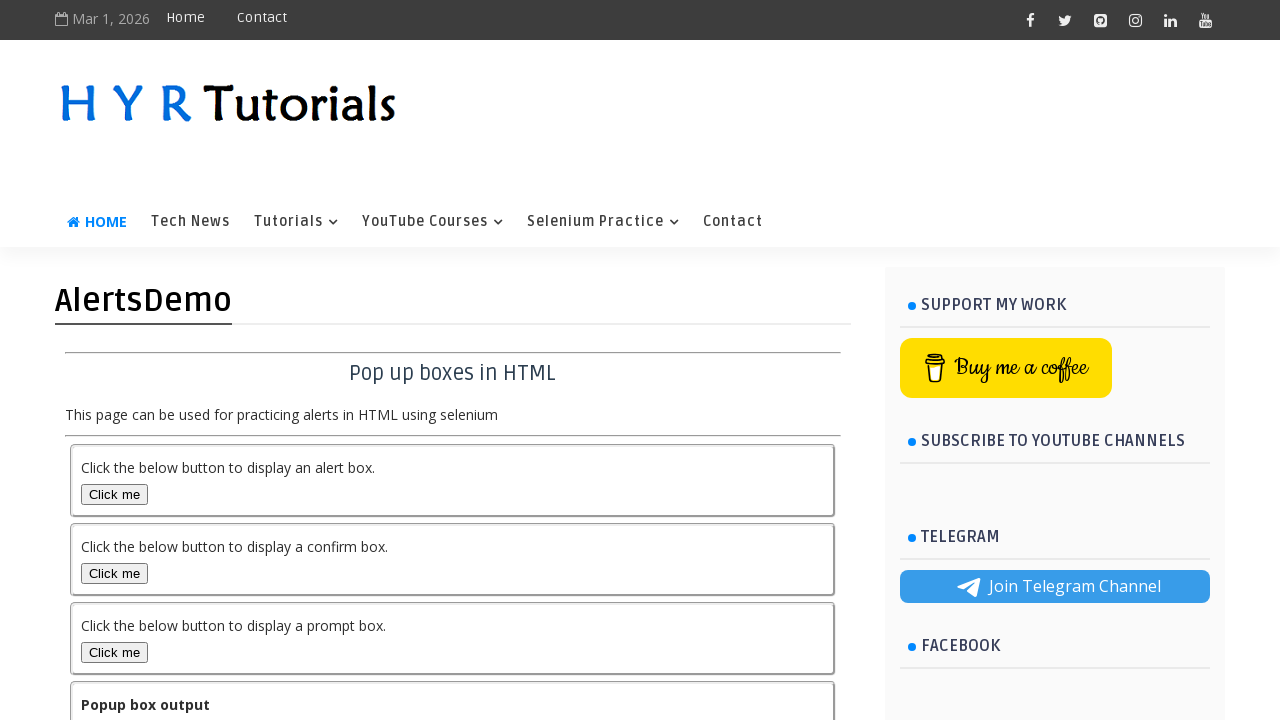

Clicked alert box button and accepted alert dialog at (114, 494) on #alertBox
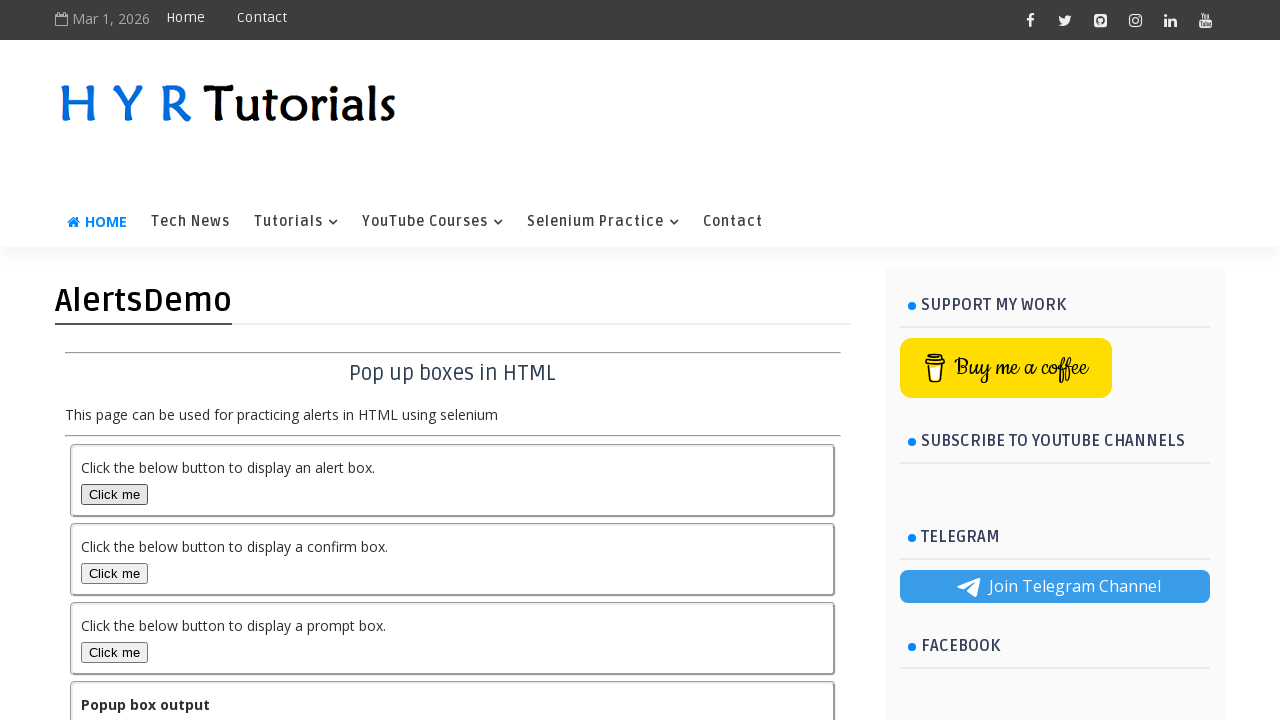

Waited 500ms for alert to be processed
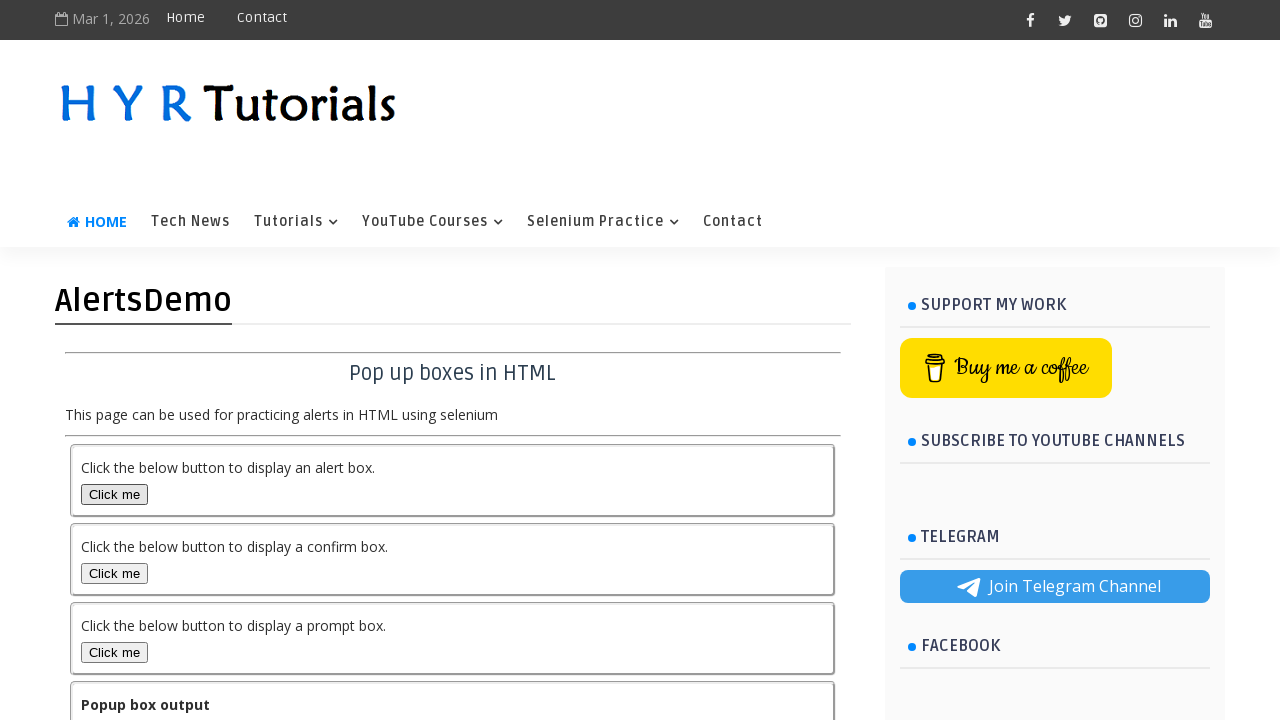

Read output text again after alert: You selected alert popup
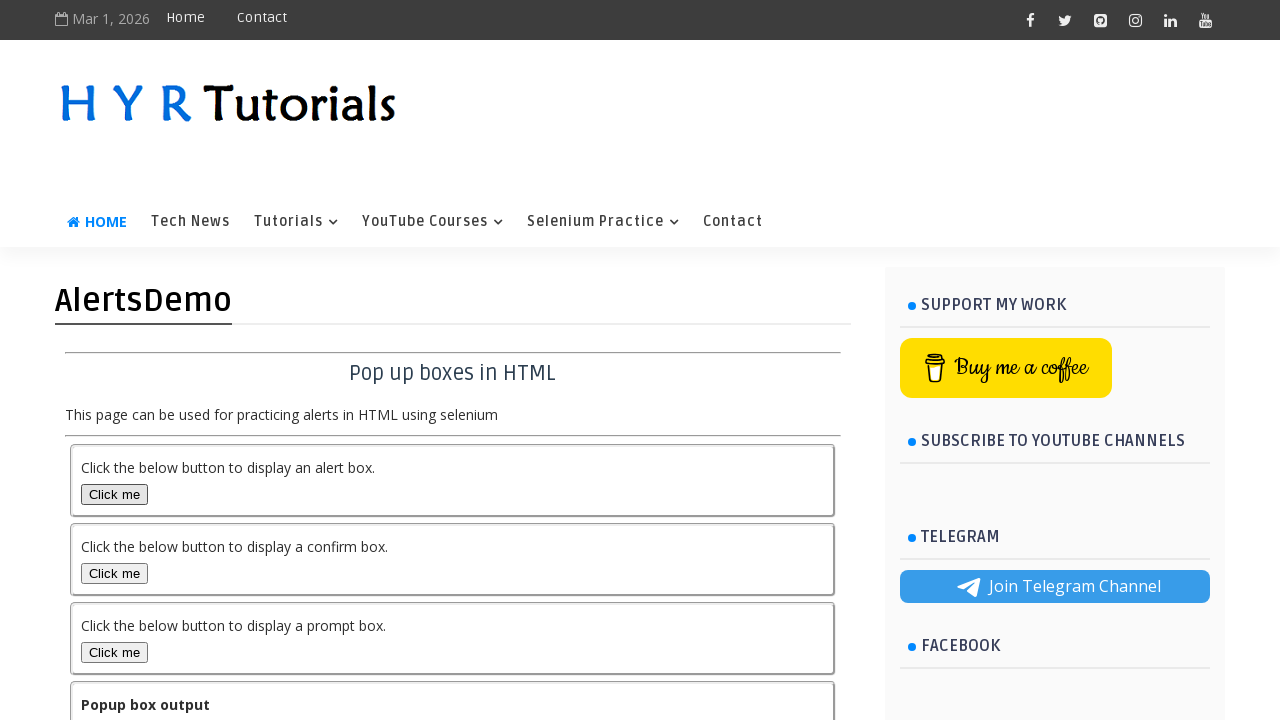

Closed the new tab
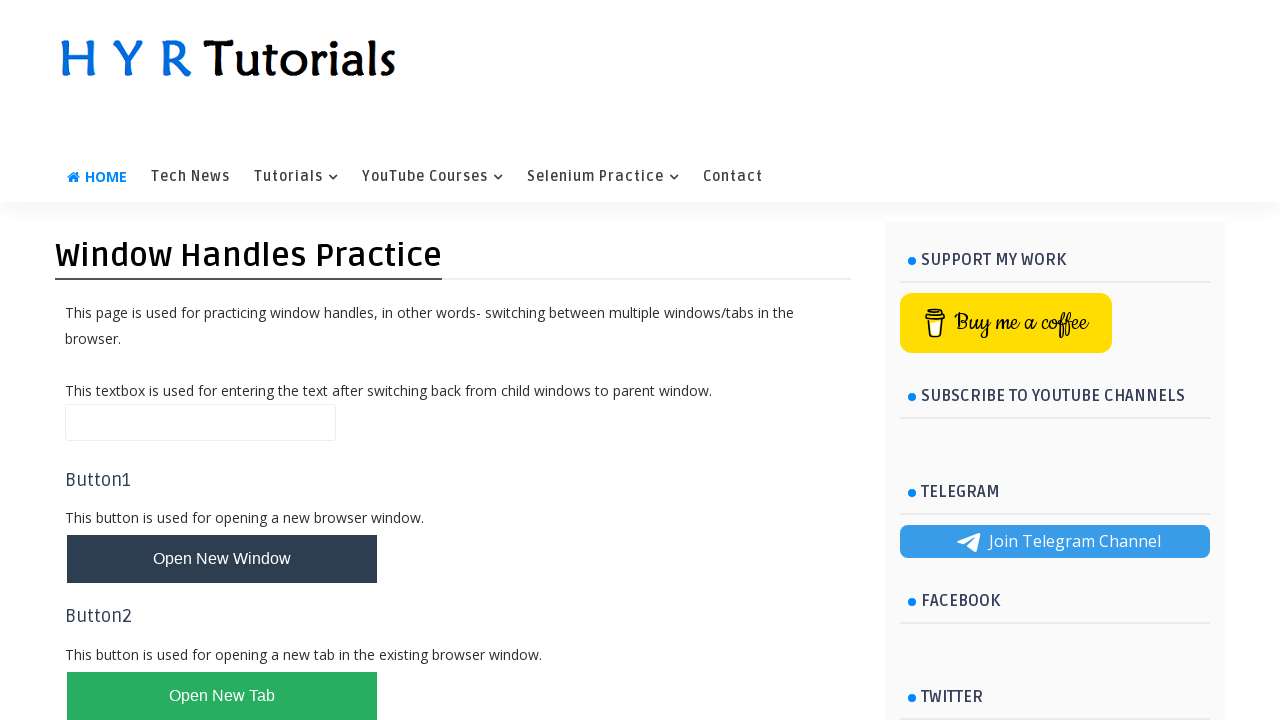

Switched back to parent window and filled name field with 'HYR TUtorials' on #name
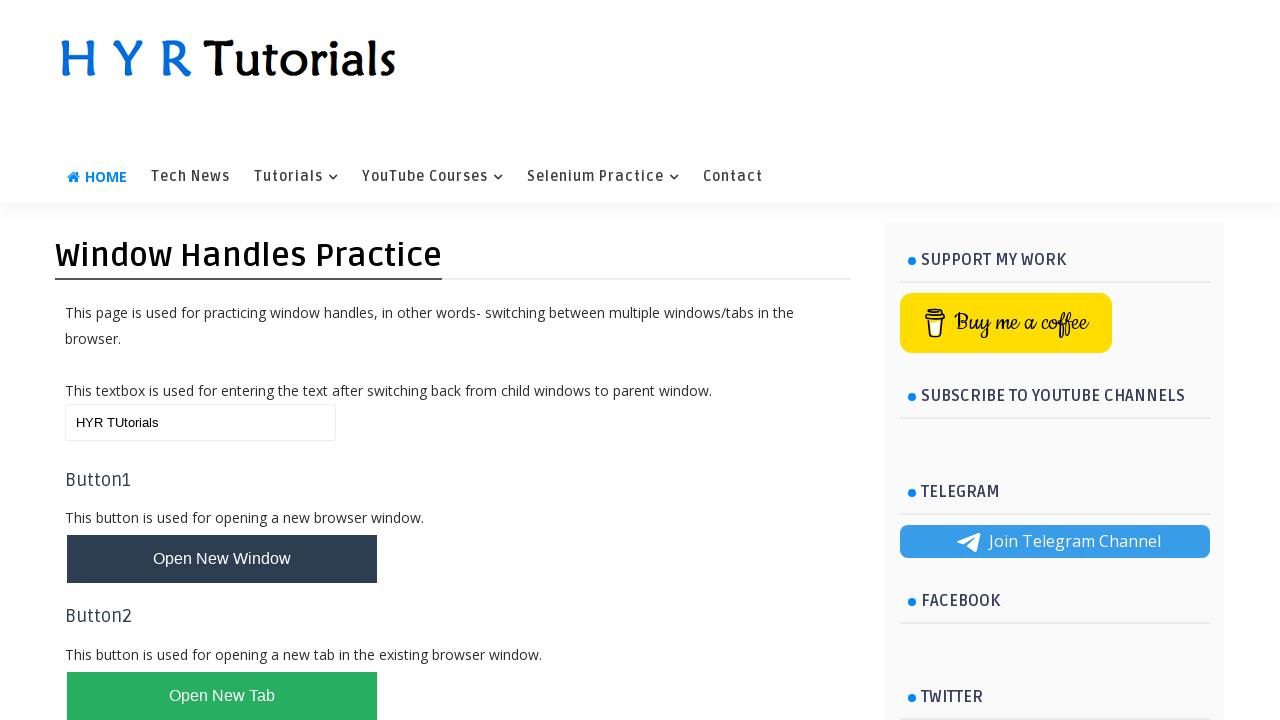

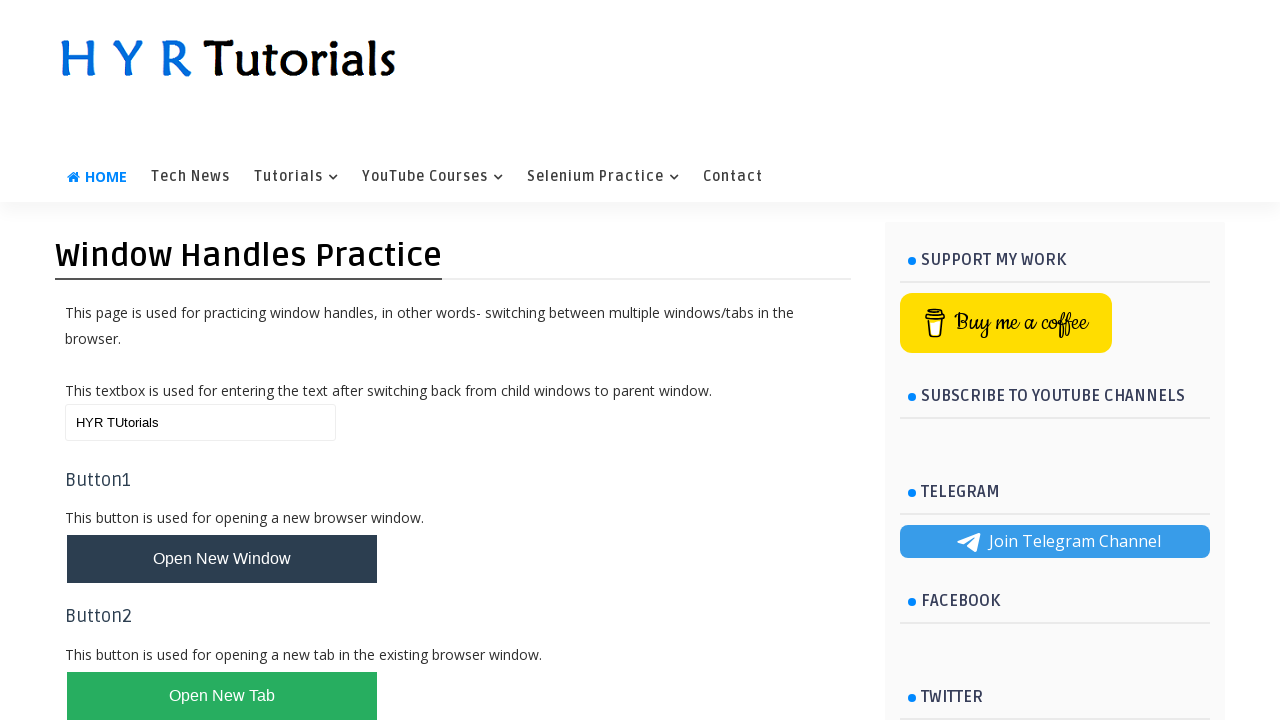